Tests mouse interactions on a demo page by clicking an element and performing a mouse button action

Starting URL: https://awesomeqa.com/selenium/mouse_interaction.html

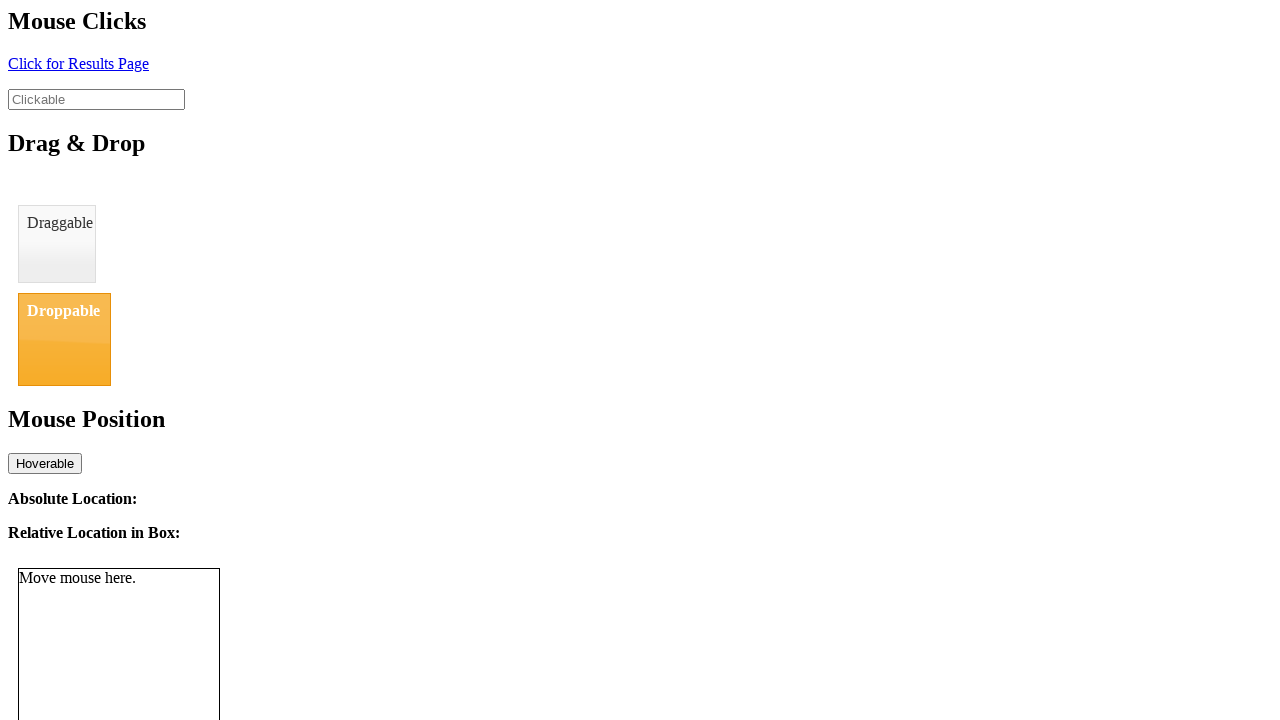

Clicked element with ID 'click' to perform mouse interaction at (78, 63) on #click
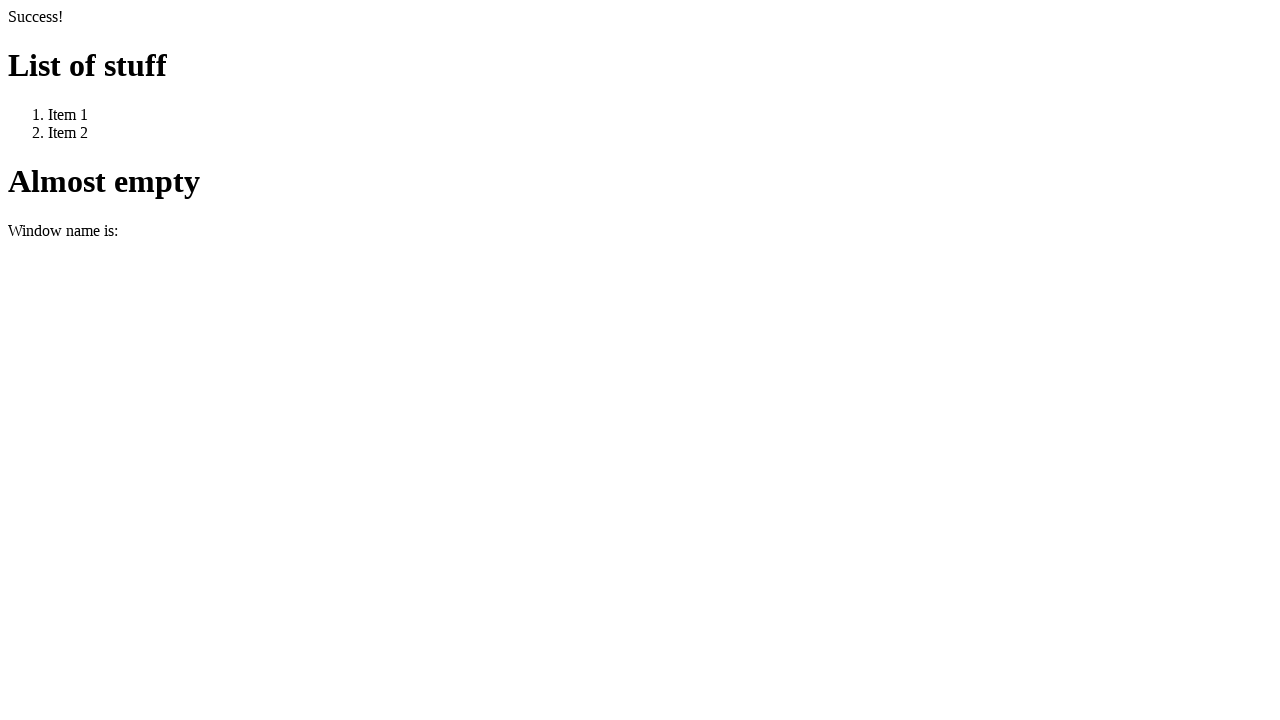

Waited 4 seconds for action to complete
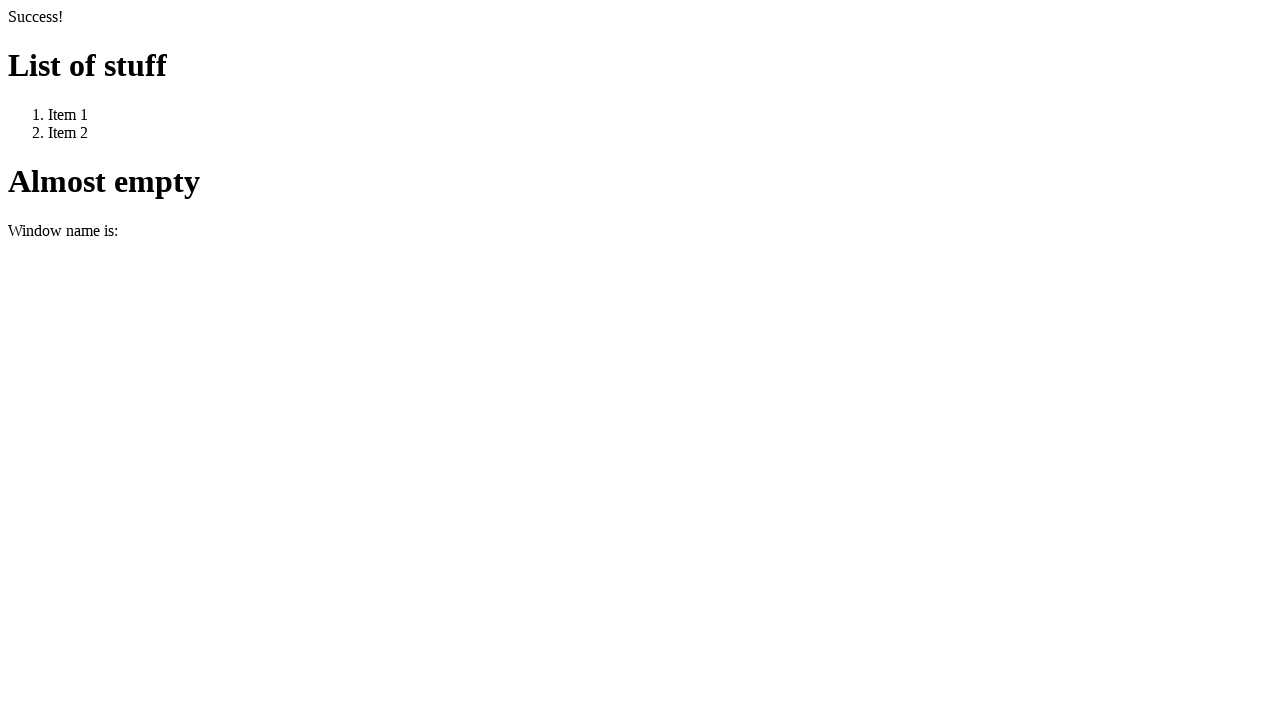

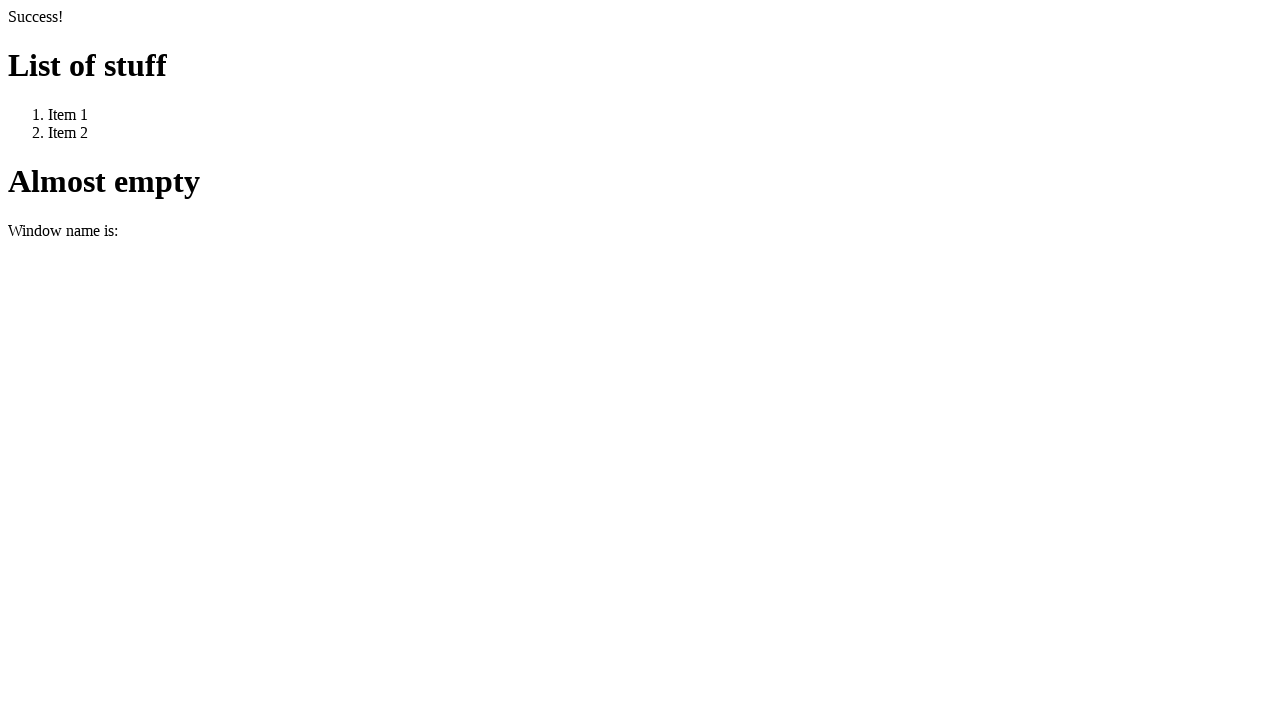